Tests alert handling by navigating to a page that triggers an alert, capturing the alert text, and accepting it

Starting URL: http://only-testing-blog.blogspot.com/2014/01/textbox.html

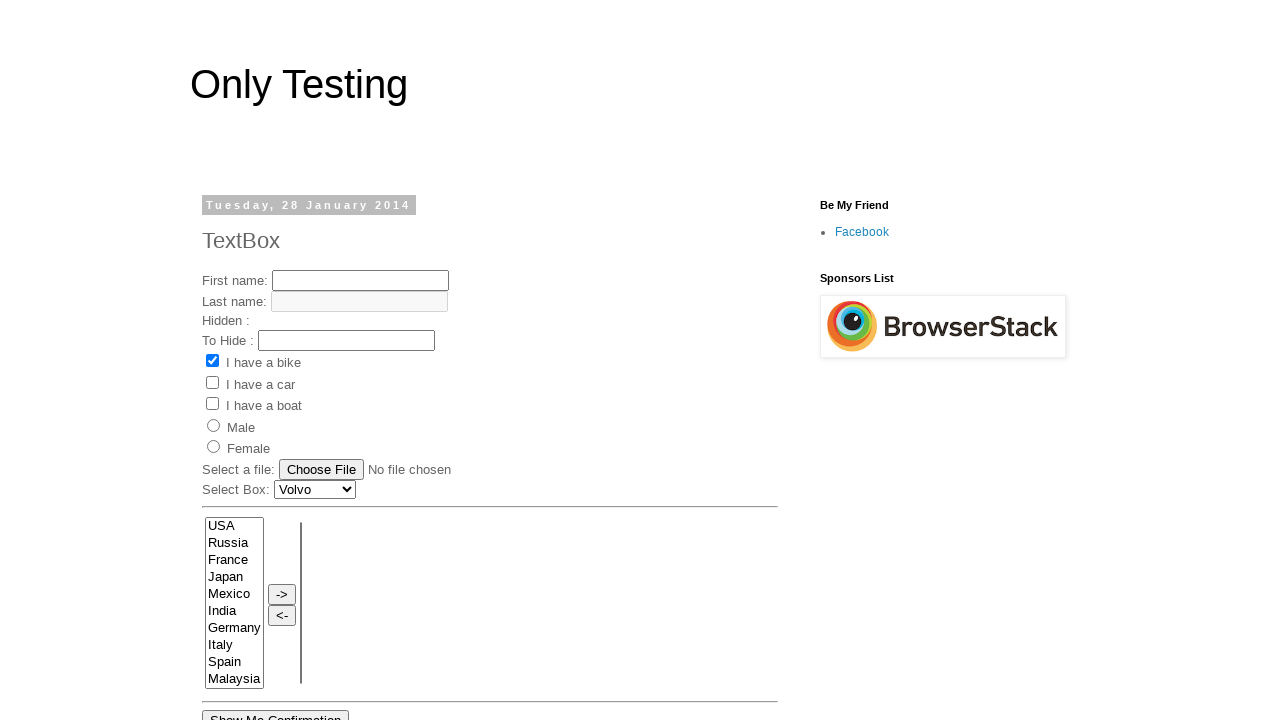

Set up dialog handler to accept alerts
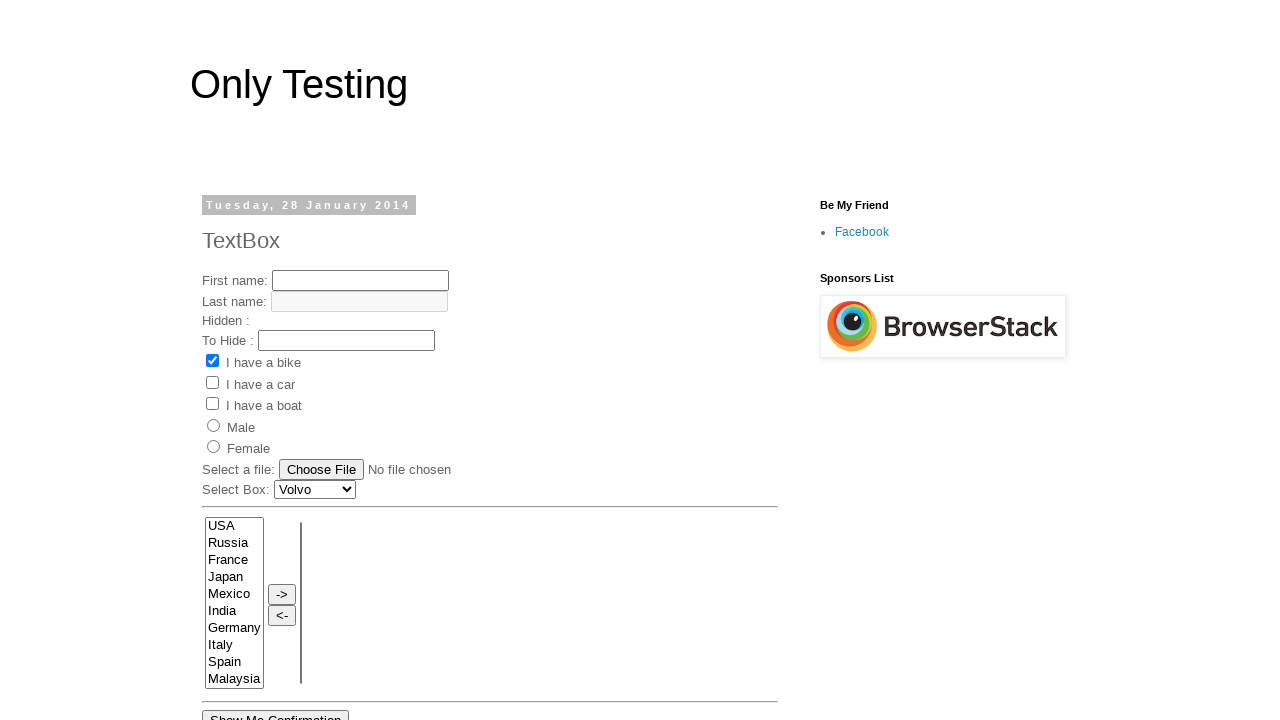

Waited for page to be ready and alert to trigger
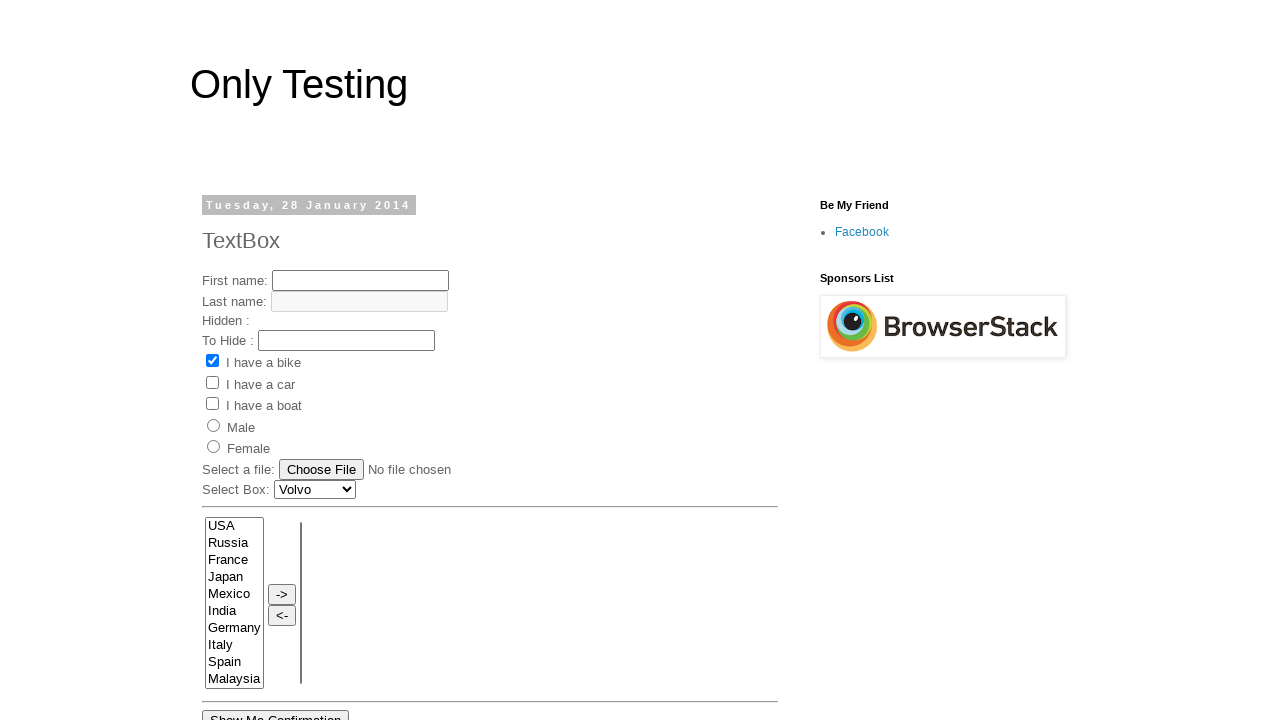

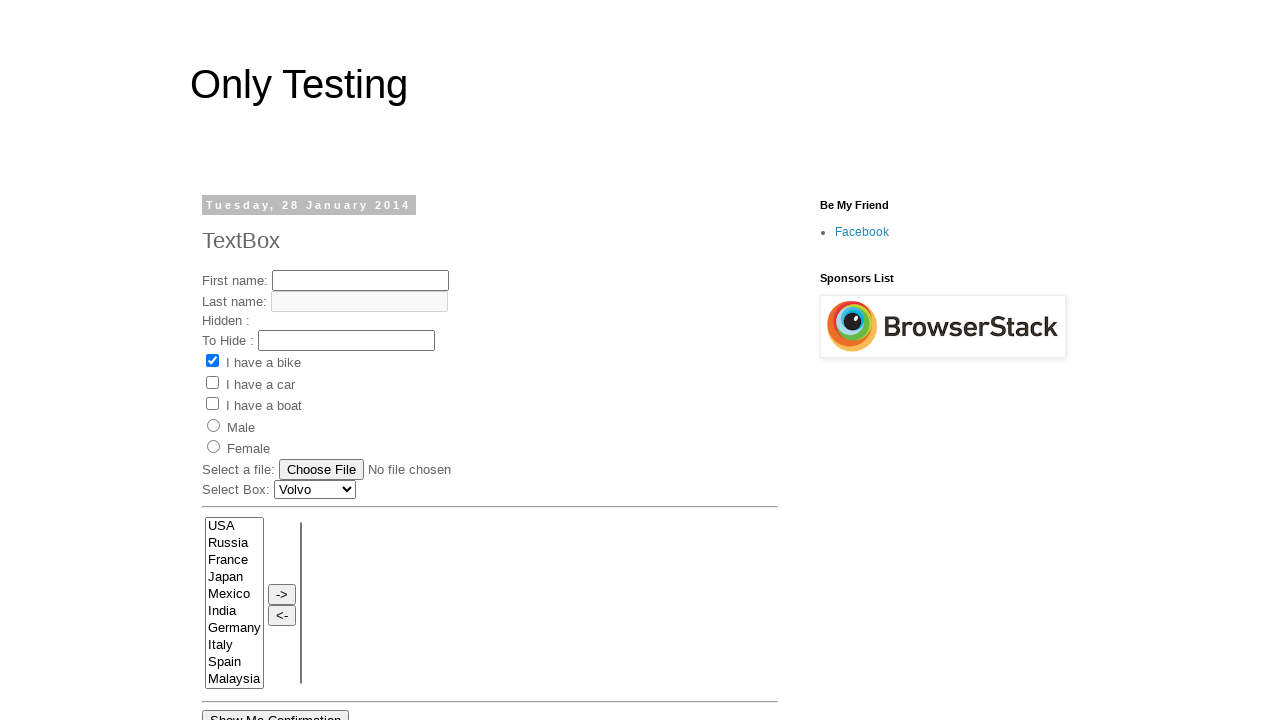